Tests horizontal scrolling functionality by navigating to a dashboard page and scrolling left using JavaScript execution.

Starting URL: https://dashboards.handmadeinteractive.com/jasonlove/

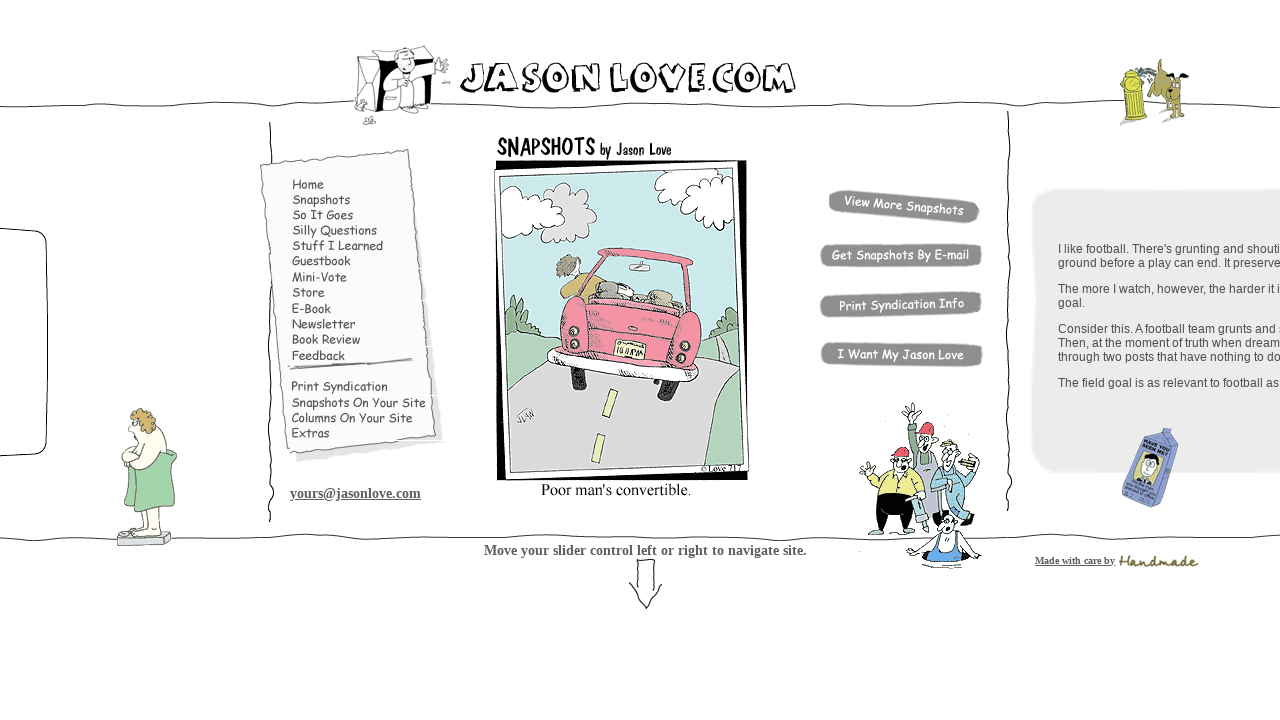

Waited for dashboard page to load (networkidle)
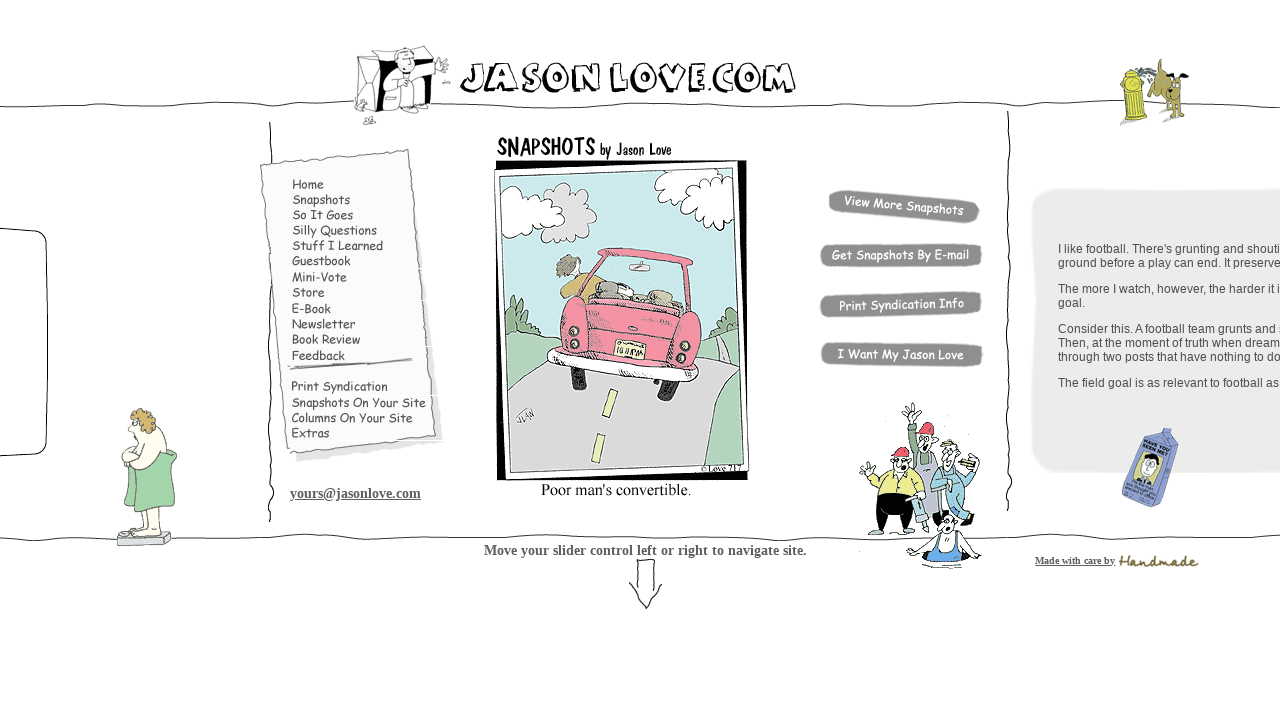

Executed horizontal scroll left by 5000 pixels using JavaScript
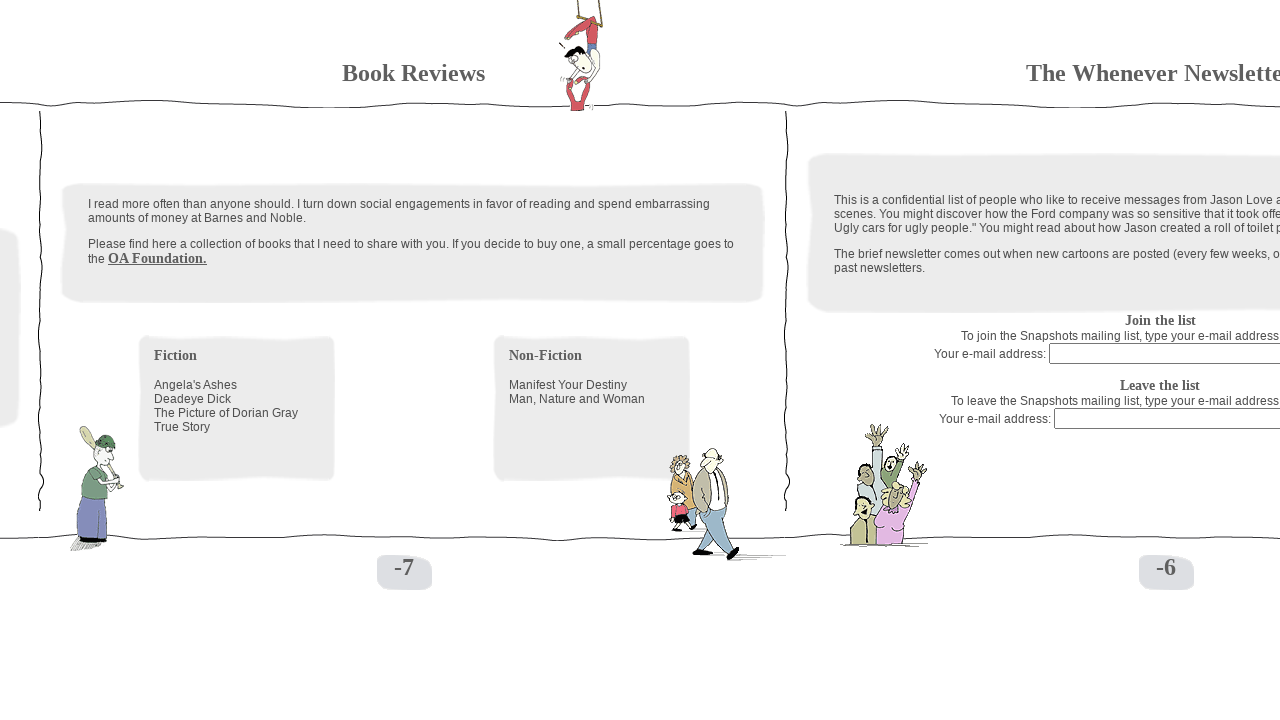

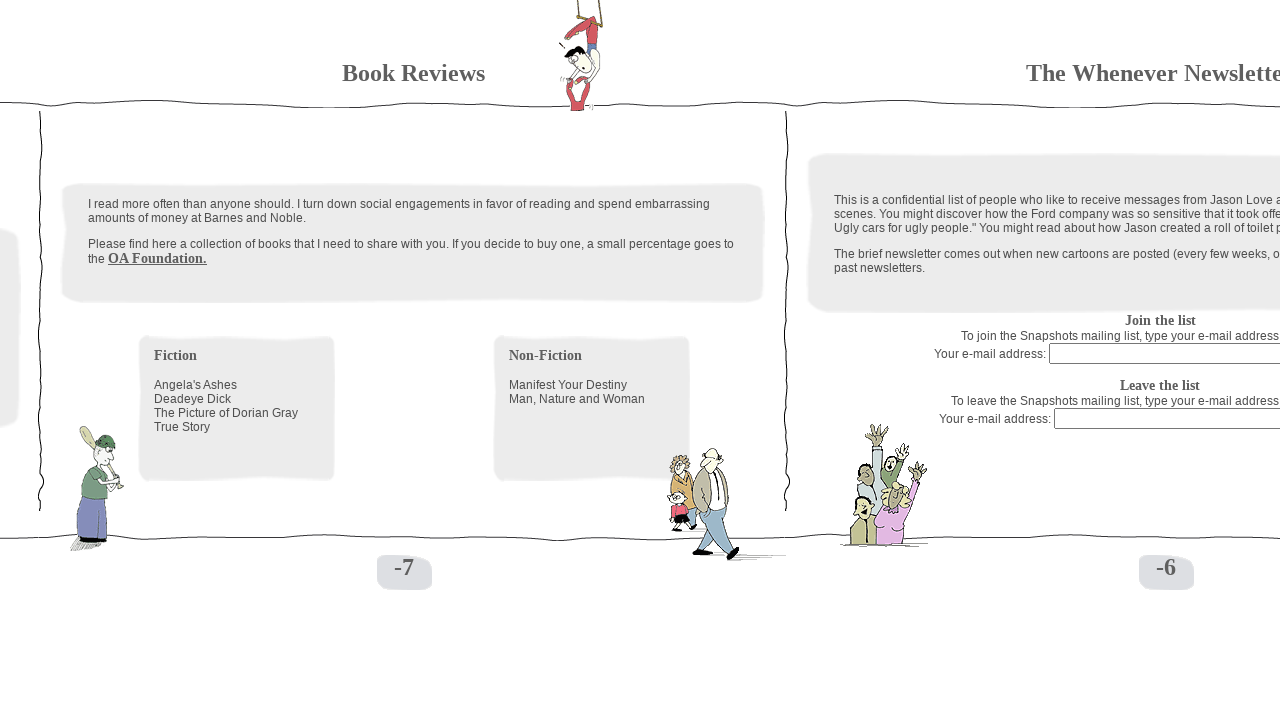